Navigates to a blog post, waits for the topics element to load, and hovers over it to trigger any hover effects

Starting URL: https://www.cnblogs.com/tiaowangdeying/p/10491755.html

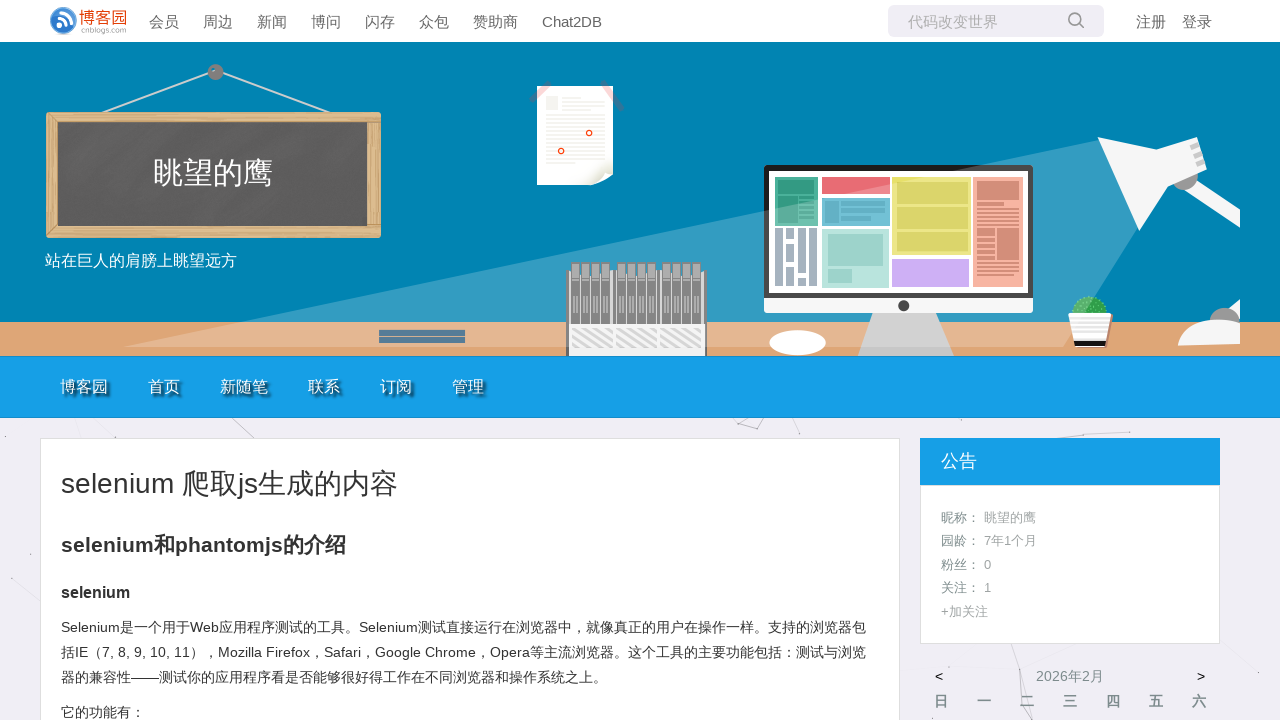

Navigated to blog post URL
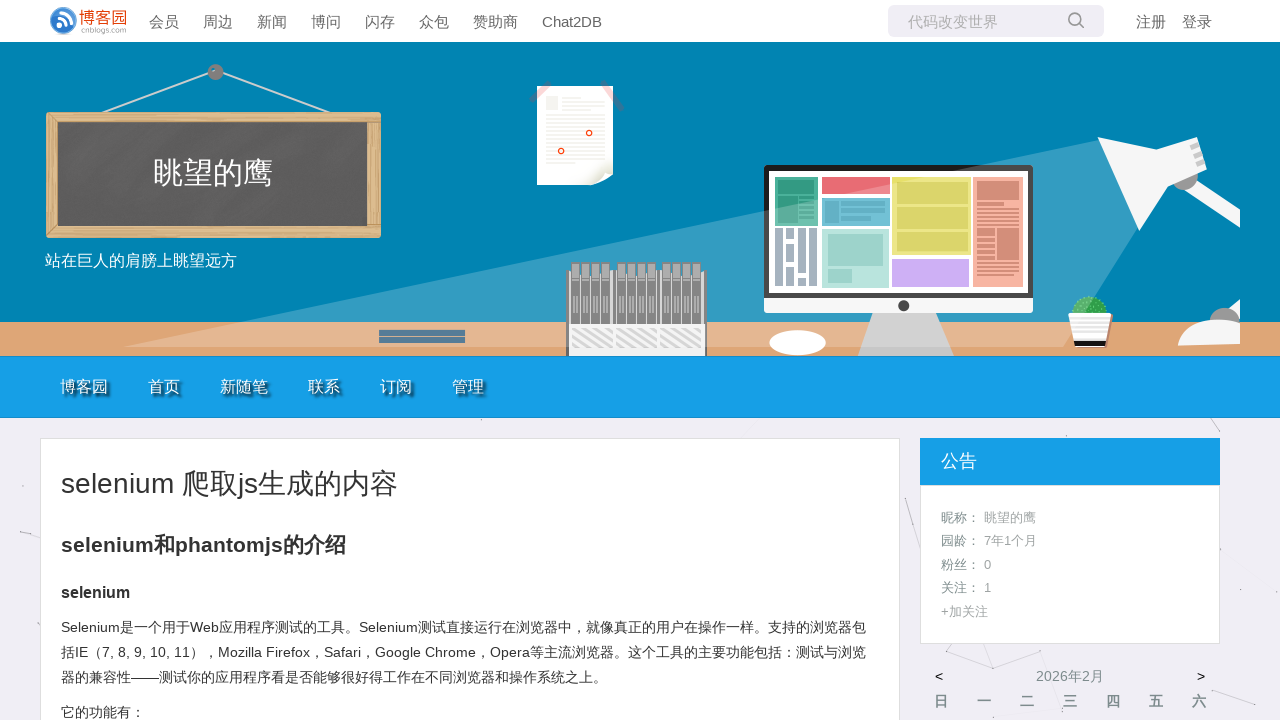

Topics element loaded
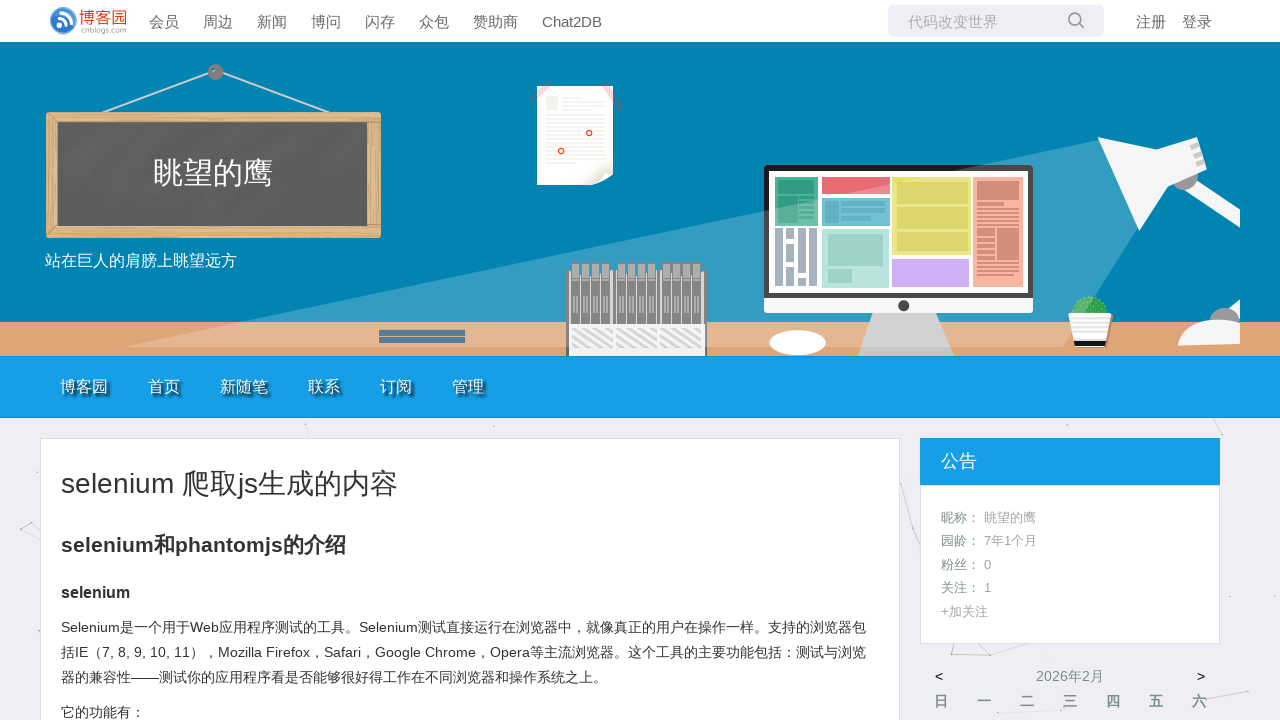

Located topics element
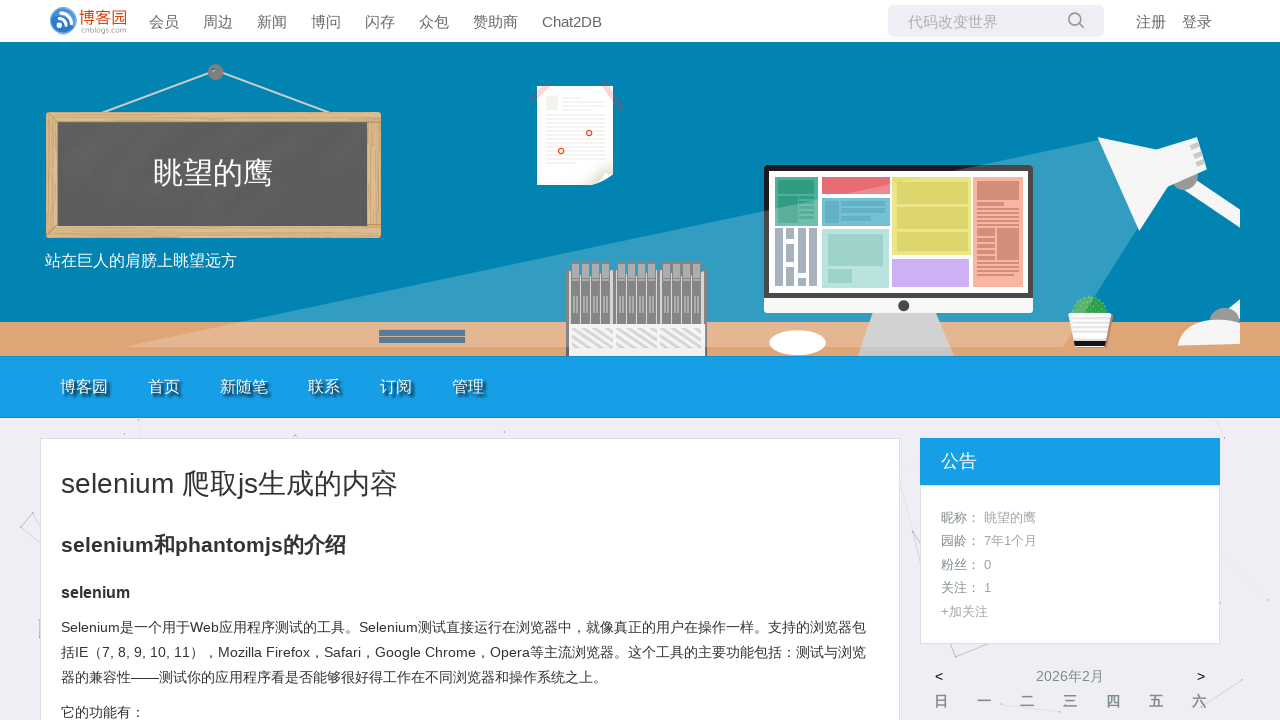

Hovered over topics element to trigger hover effects at (470, 360) on #topics
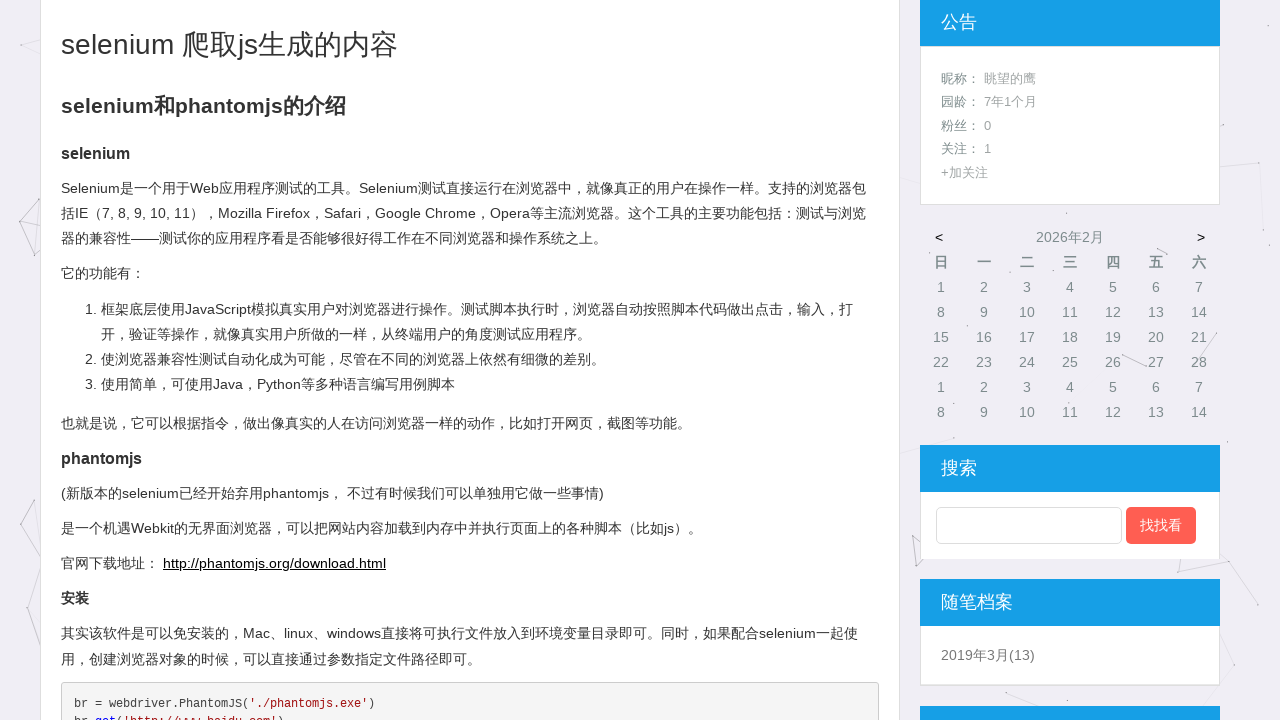

Waited 3 seconds to observe hover effects
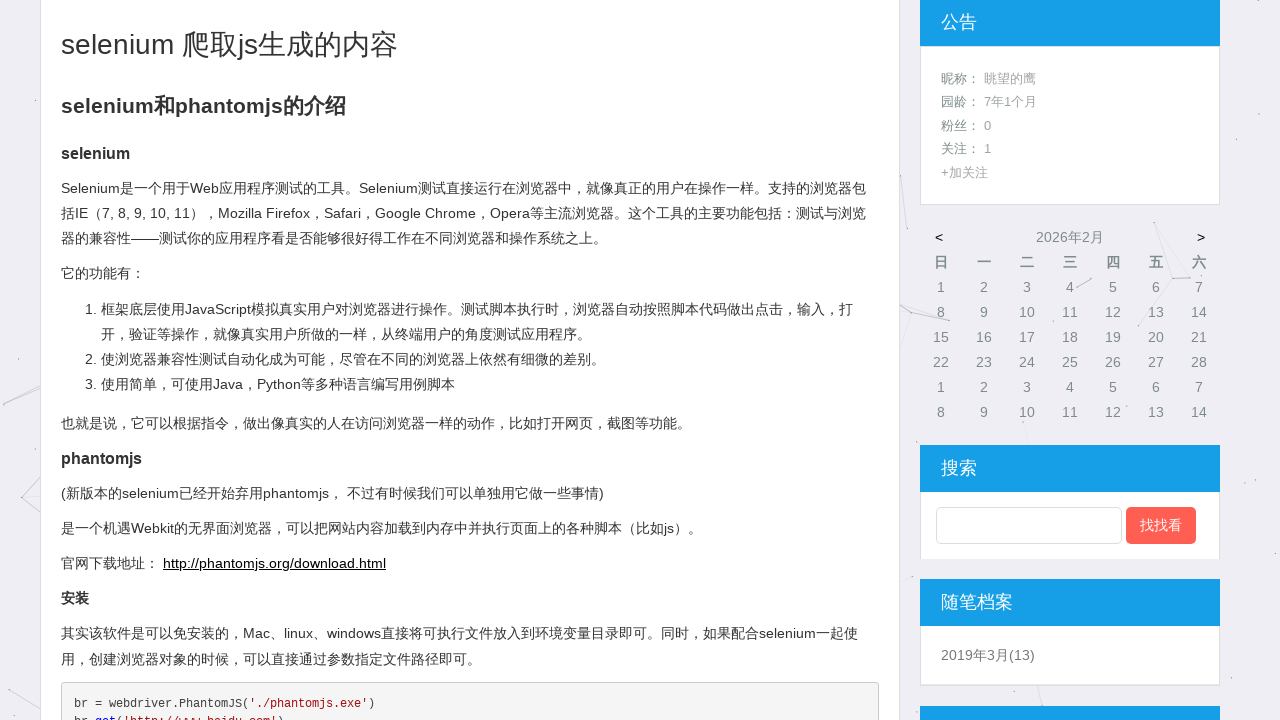

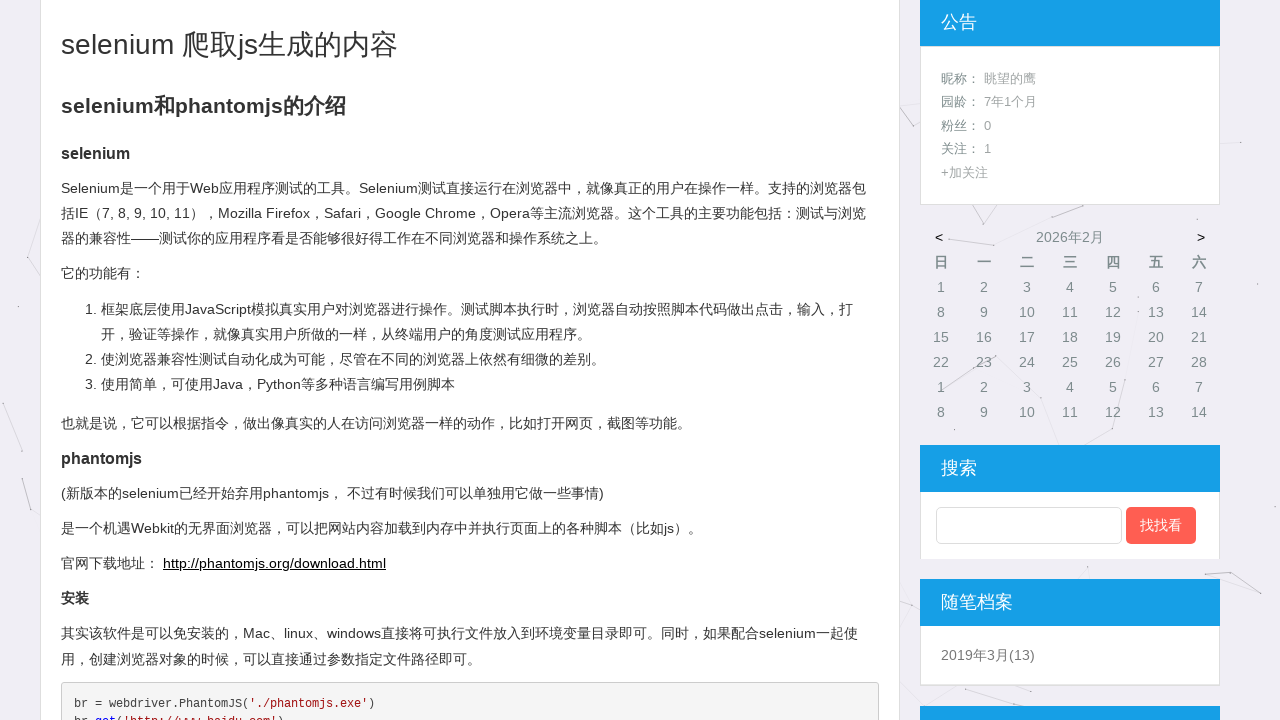